Tests nested iframe handling by clicking a button to show multiple frames, switching to a parent iframe to read text, then switching to a child iframe to fill in an input field with a name.

Starting URL: https://demo.automationtesting.in/Frames.html

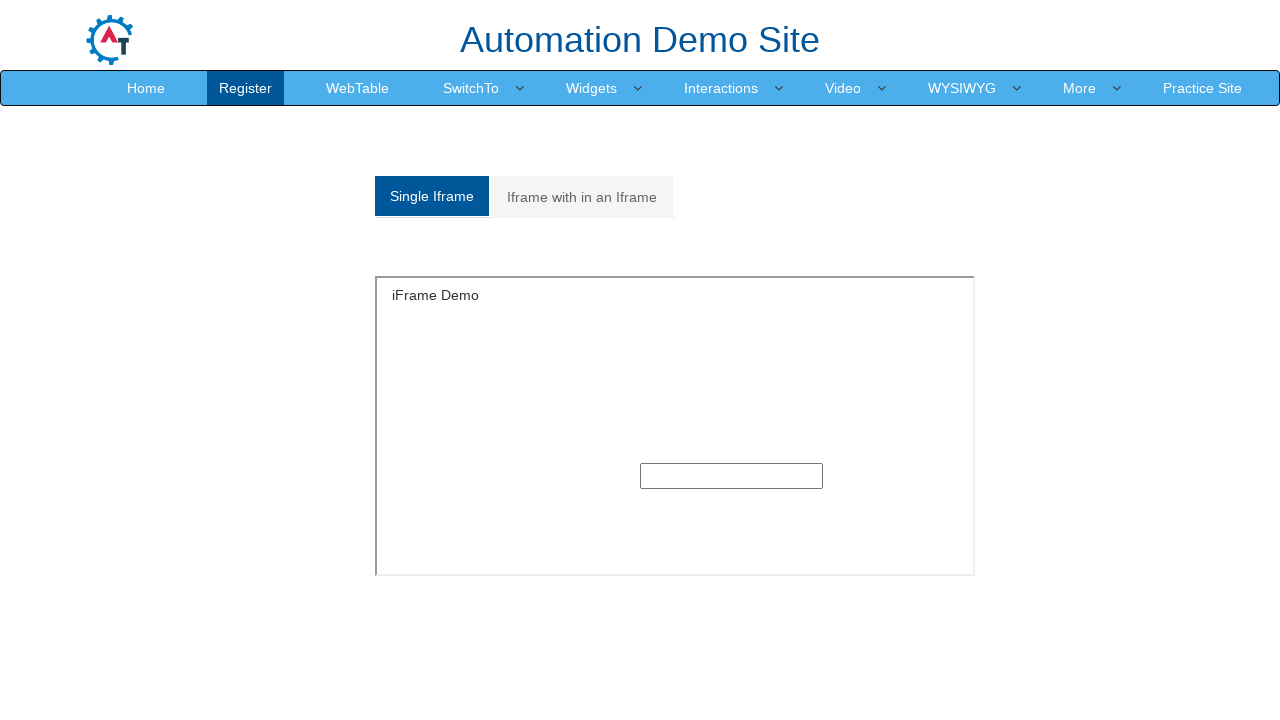

Clicked on 'Iframe with in an Iframe' tab to show nested iframes at (582, 197) on xpath=//a[contains(text(),'Iframe with in an Iframe')]
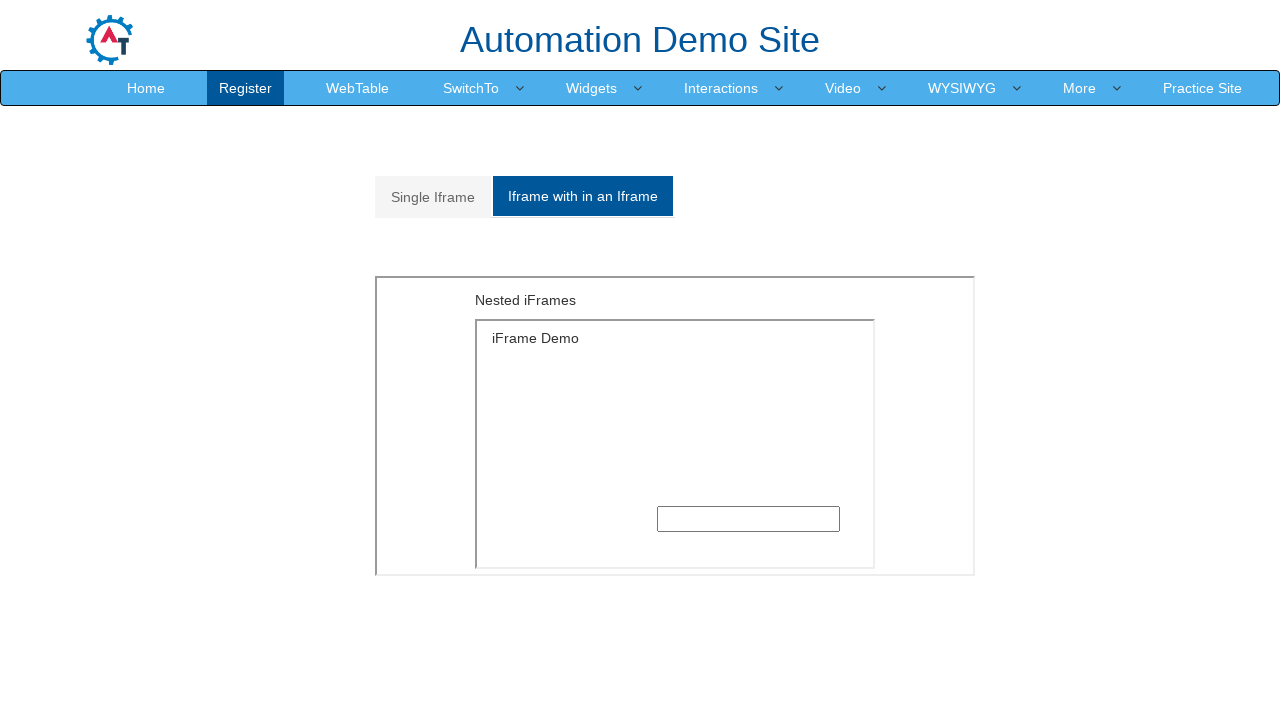

Waited for parent iframe with id 'Multiple iframe' to be visible
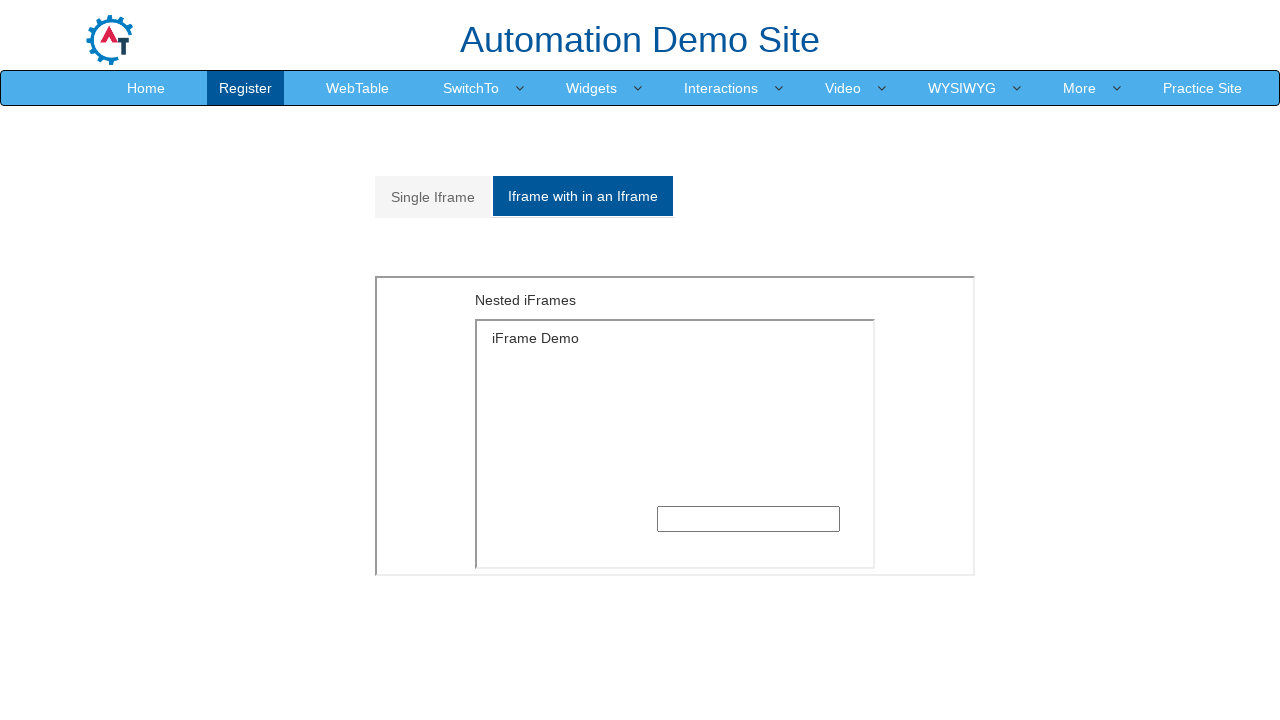

Located parent iframe using frame_locator
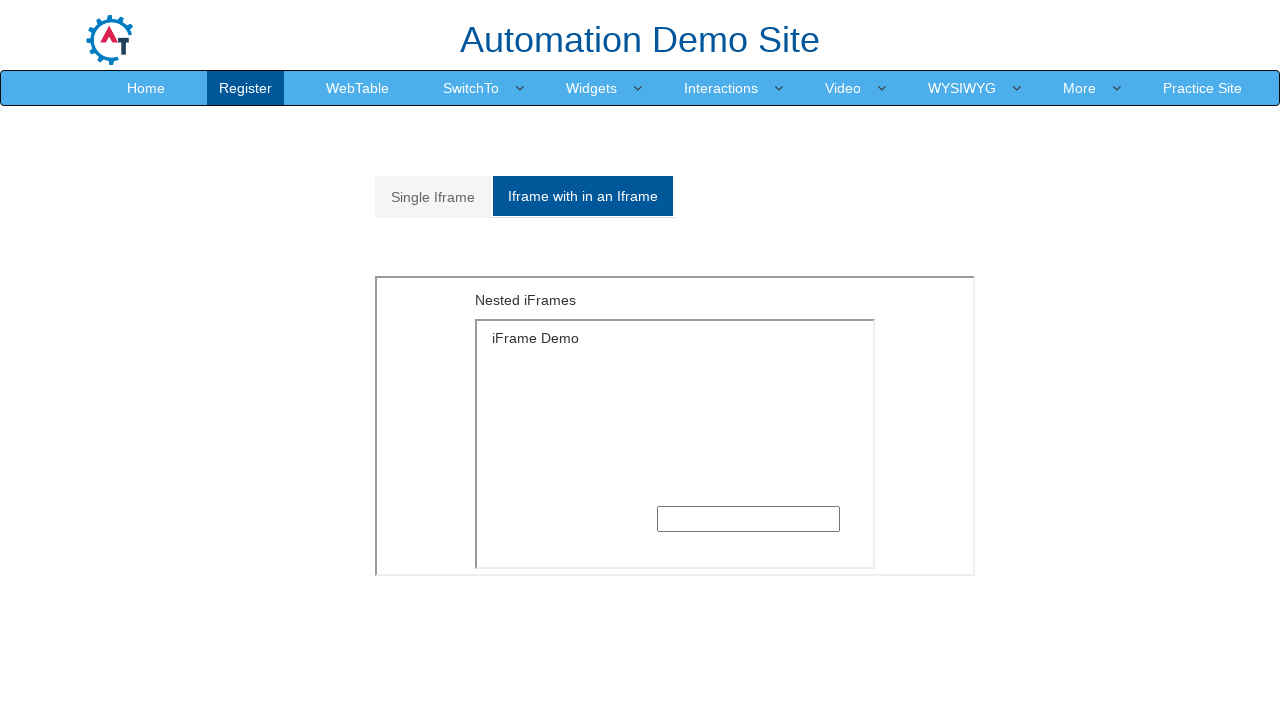

Located and waited for h5 text element in parent iframe
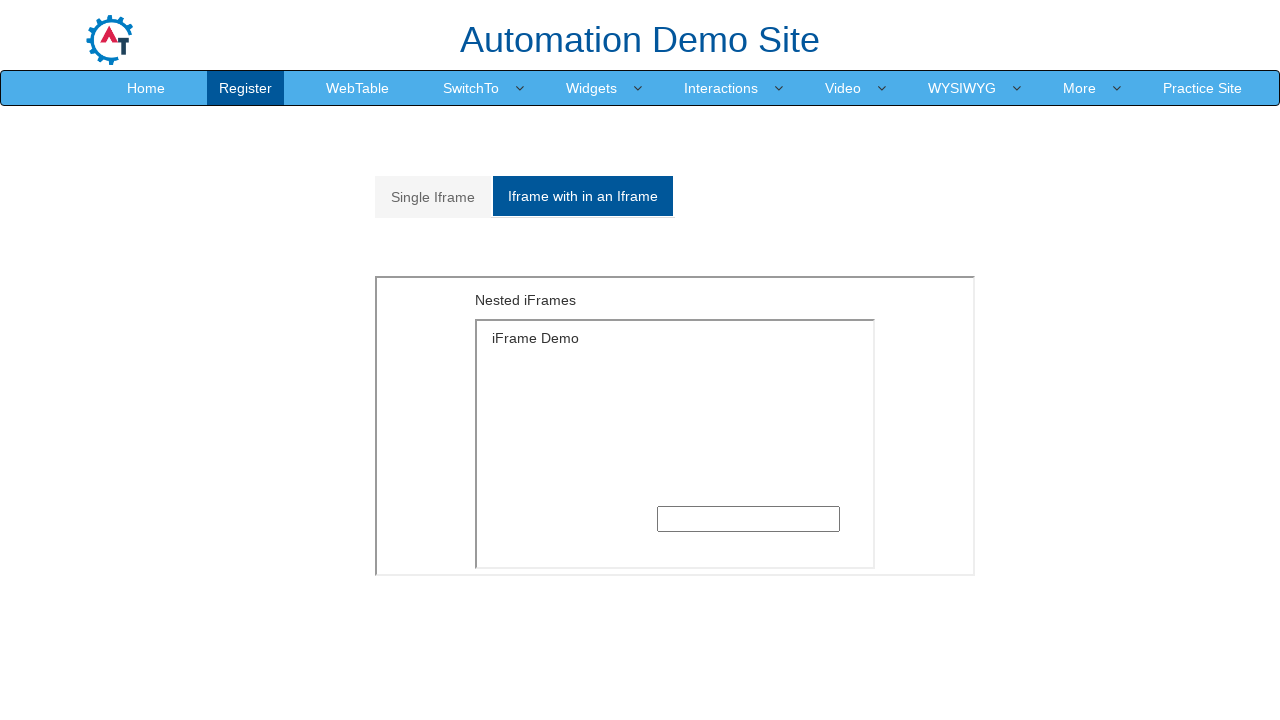

Located first child iframe nested inside parent iframe
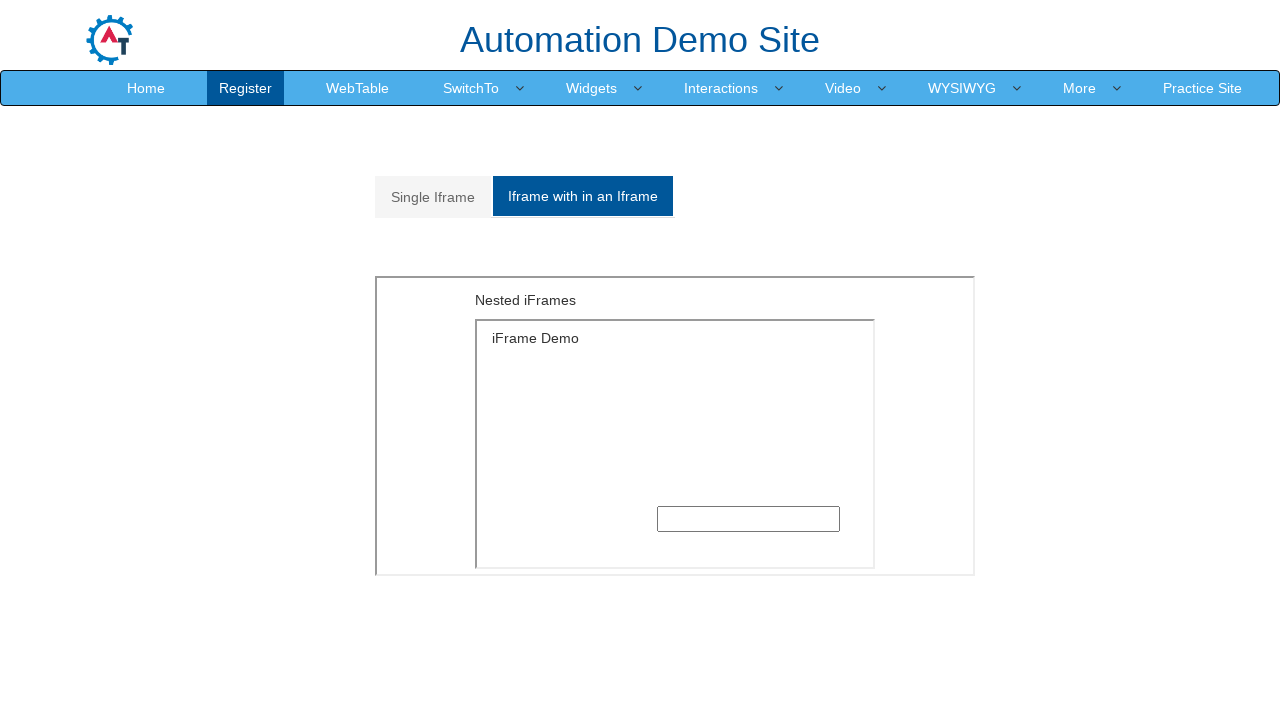

Filled input field in child iframe with name 'Alexandra' on #Multiple iframe >> internal:control=enter-frame >> iframe >> nth=0 >> internal:
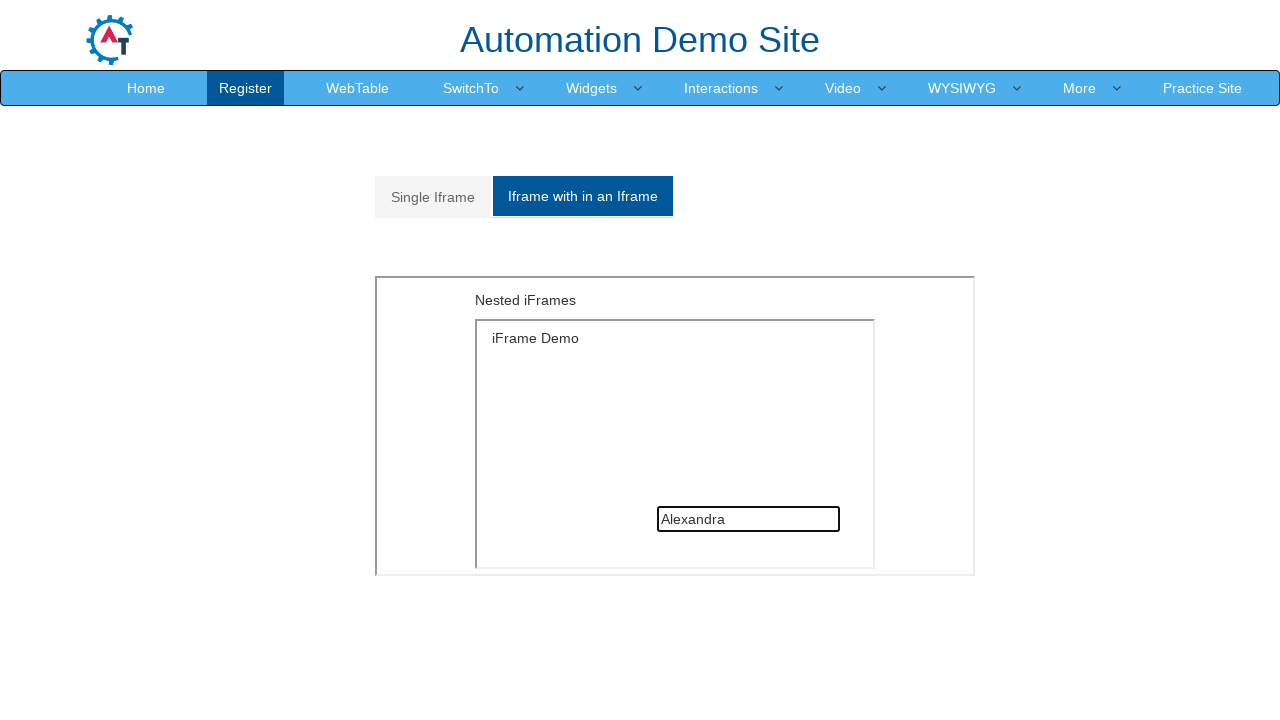

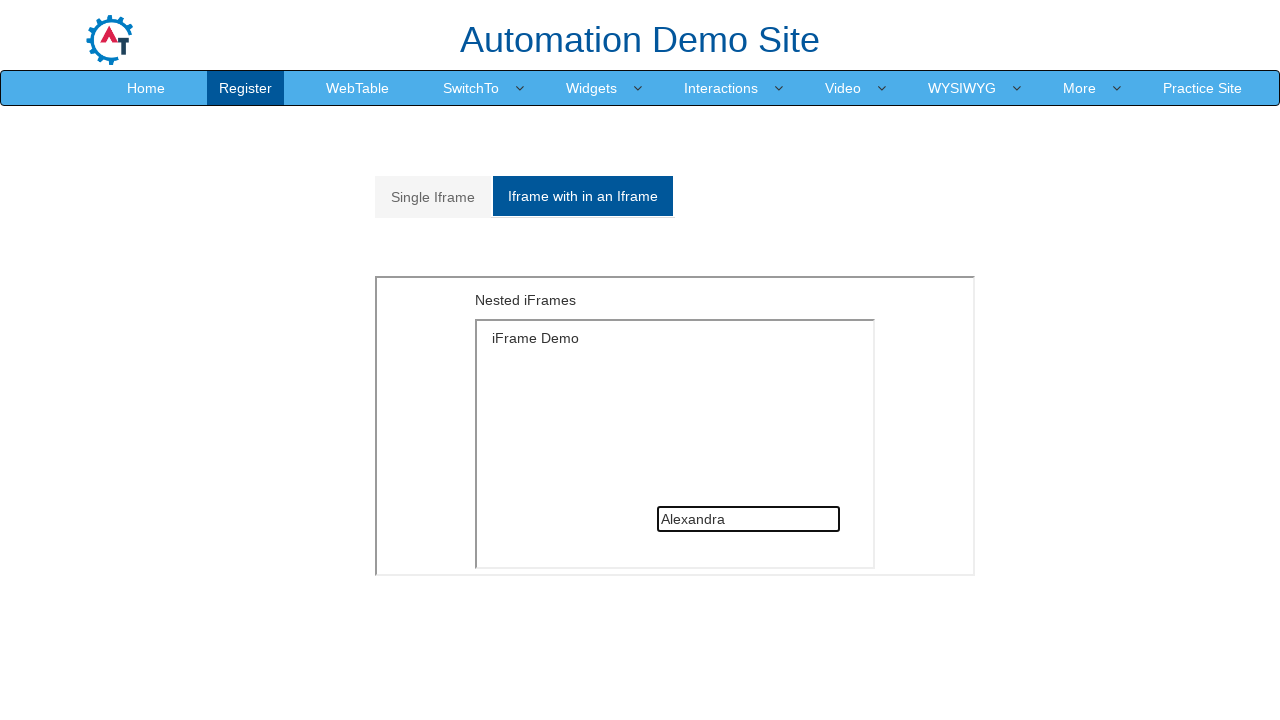